Tests autocomplete functionality by typing "ind" in the autocomplete field and navigating through dropdown suggestions using arrow keys

Starting URL: https://rahulshettyacademy.com/AutomationPractice/

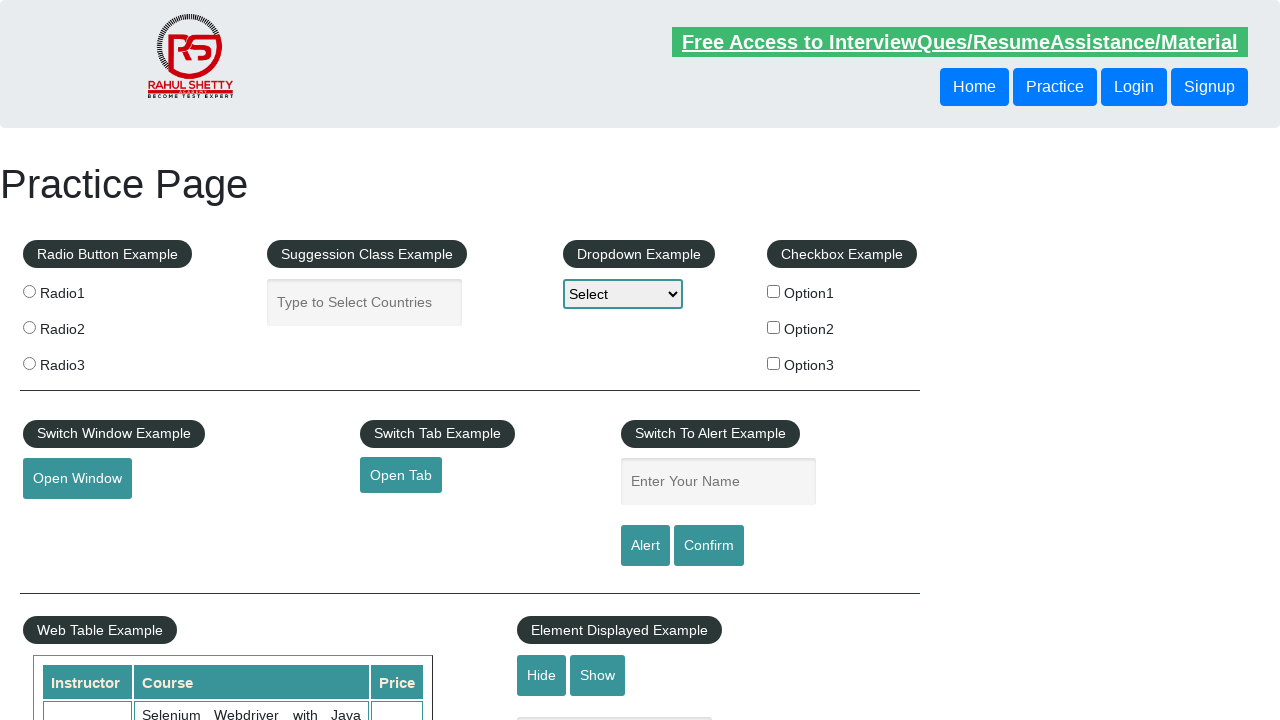

Typed 'ind' in the autocomplete field on #autocomplete
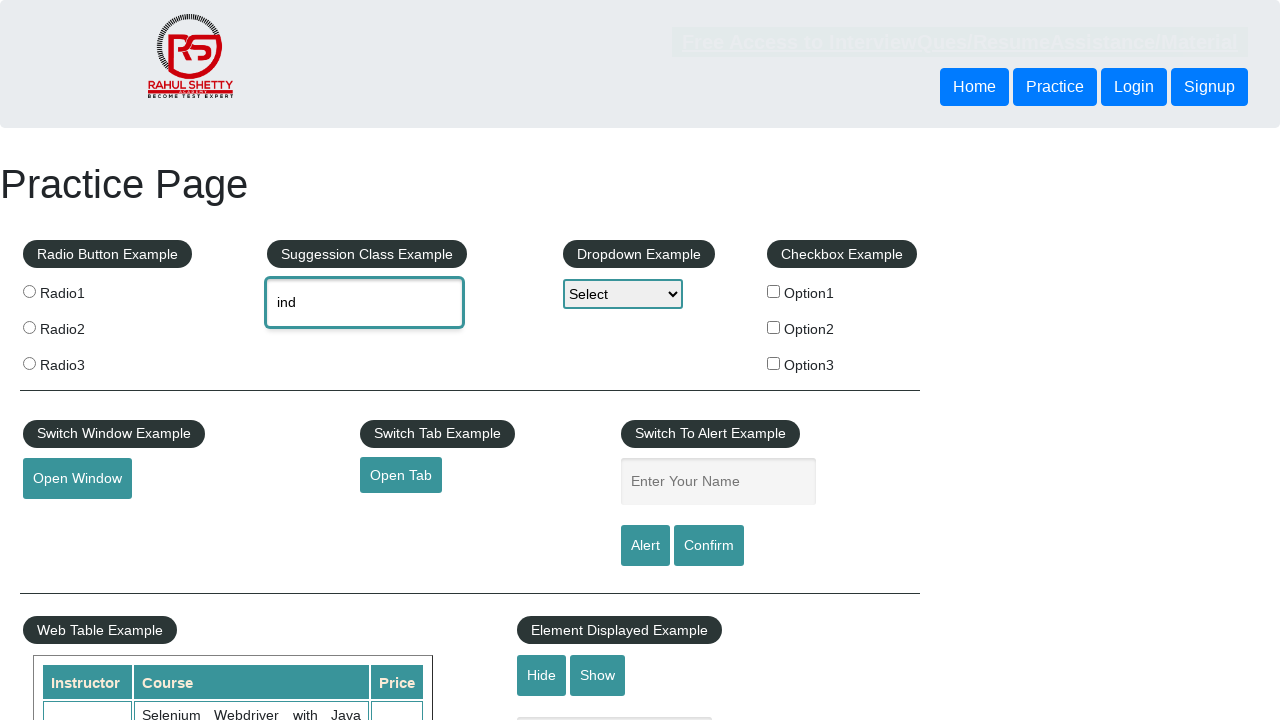

Waited 2 seconds for dropdown suggestions to appear
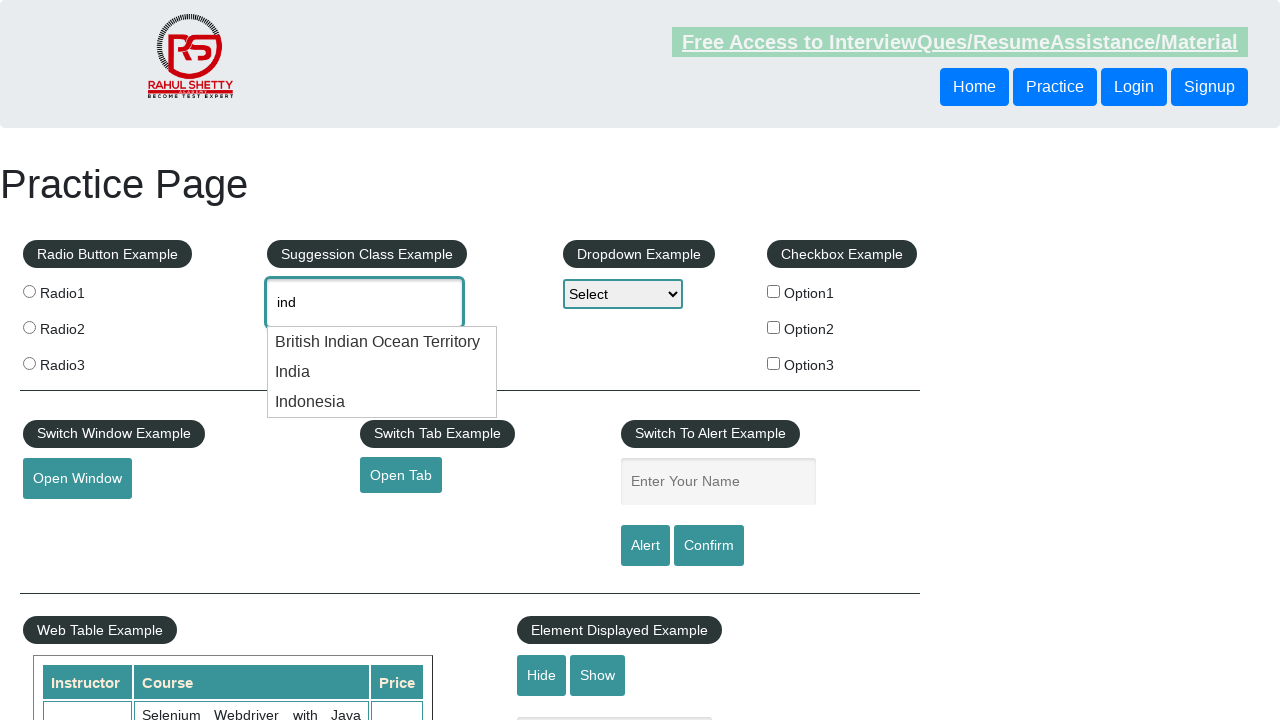

Pressed ArrowDown to navigate to first suggestion on #autocomplete
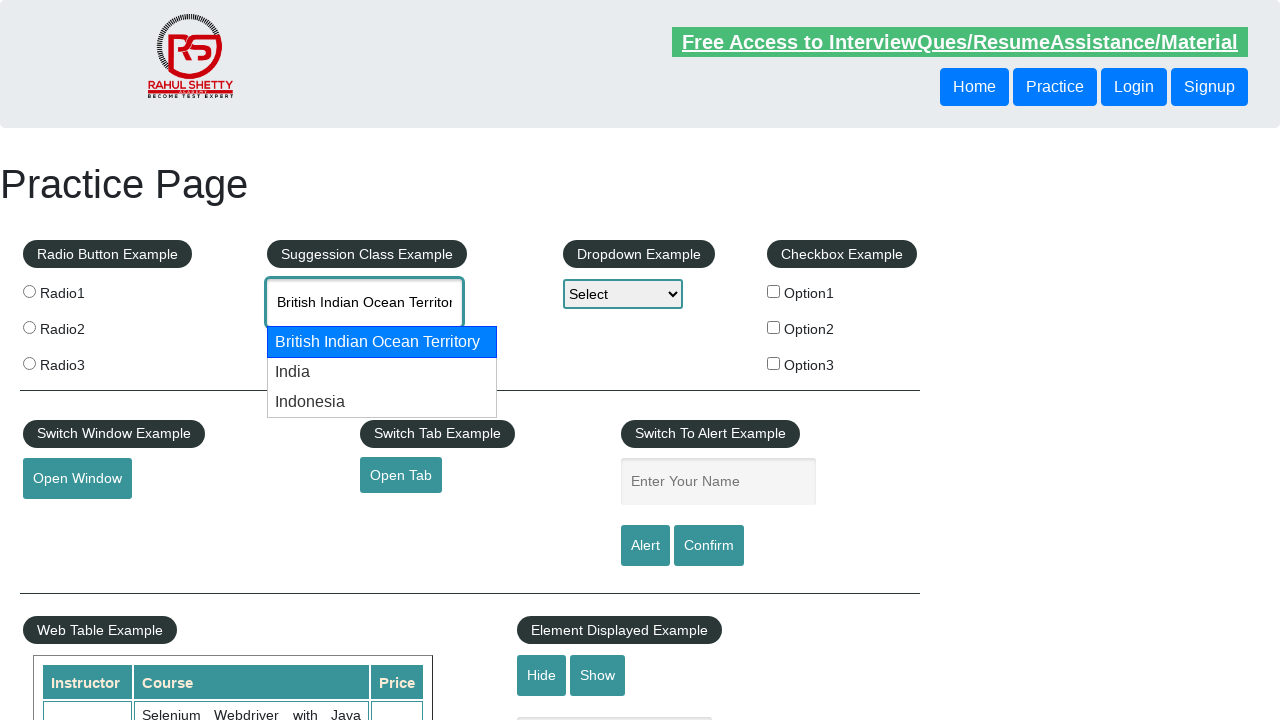

Pressed ArrowDown to navigate to second suggestion on #autocomplete
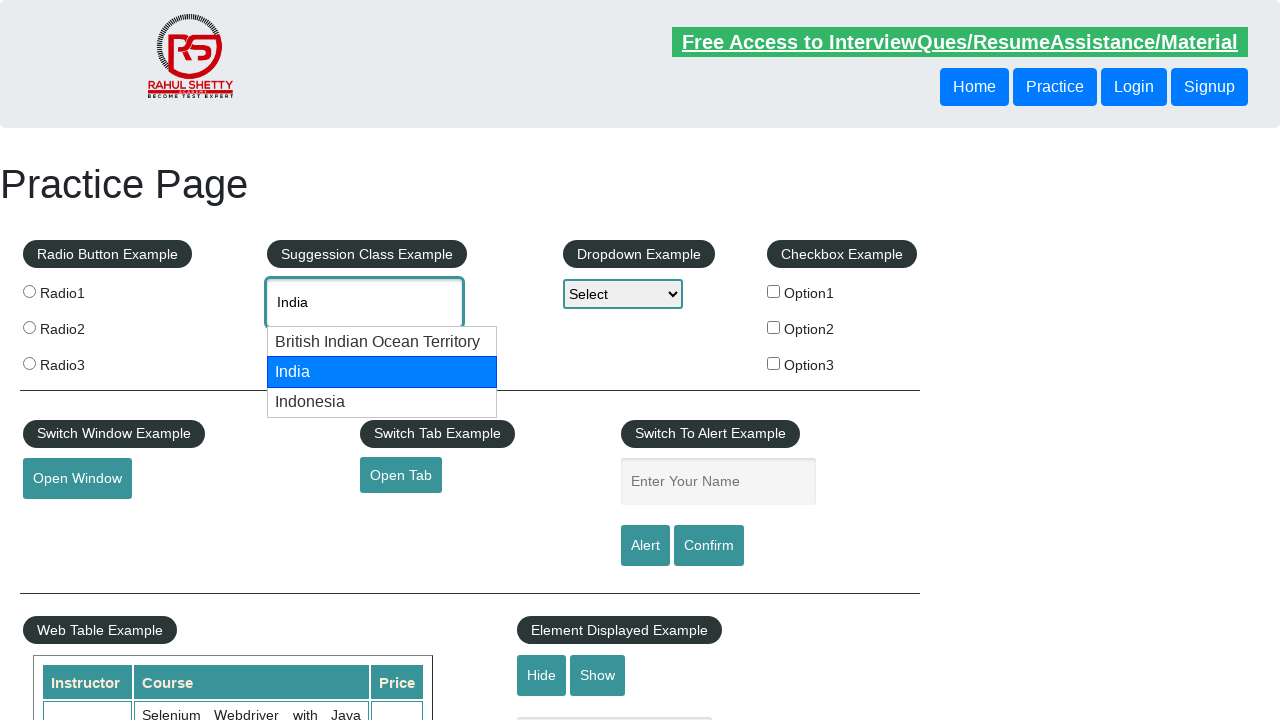

Retrieved selected autocomplete value: 'None'
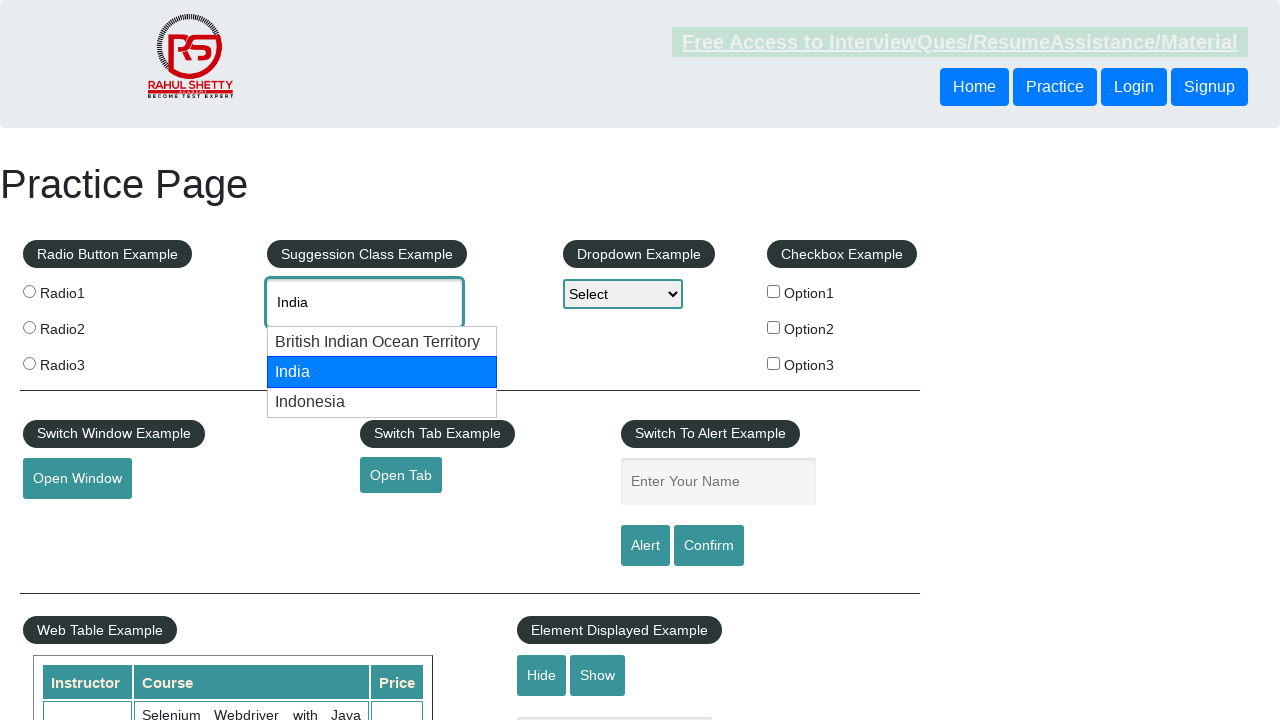

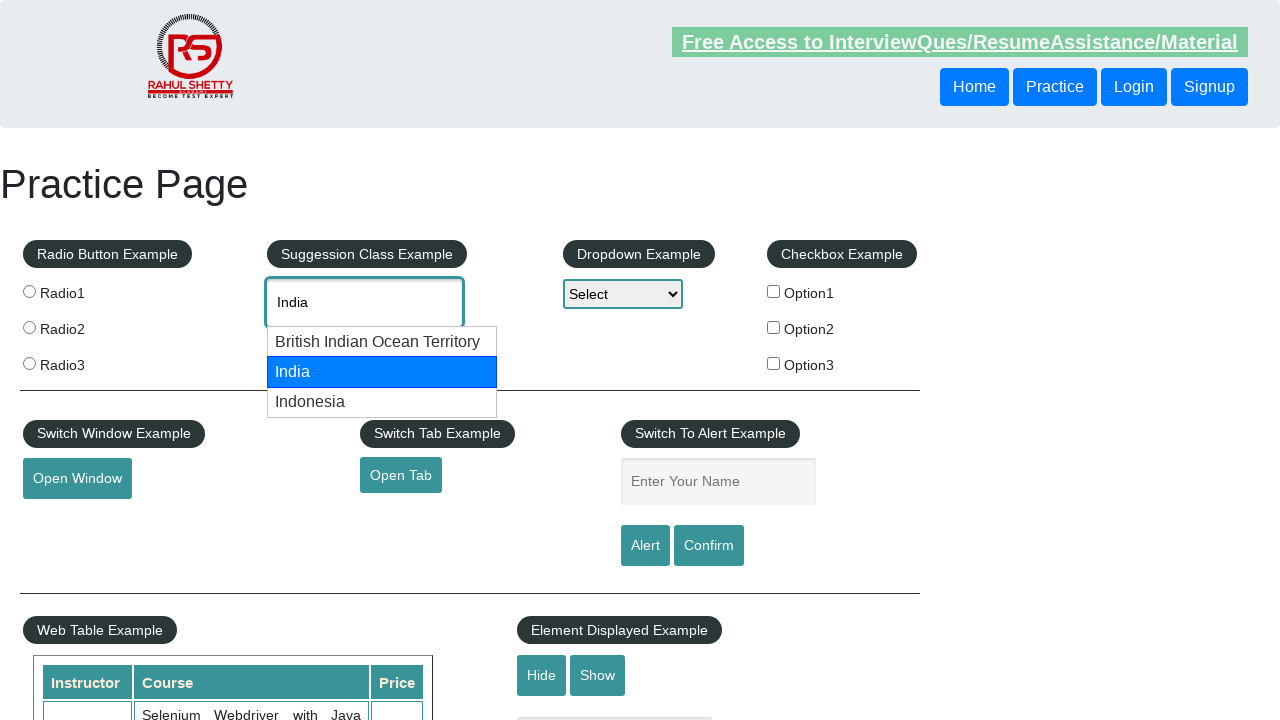